Tests registration form validation when confirm email doesn't match original email by filling mismatched email addresses

Starting URL: https://alada.vn/tai-khoan/dang-ky.html

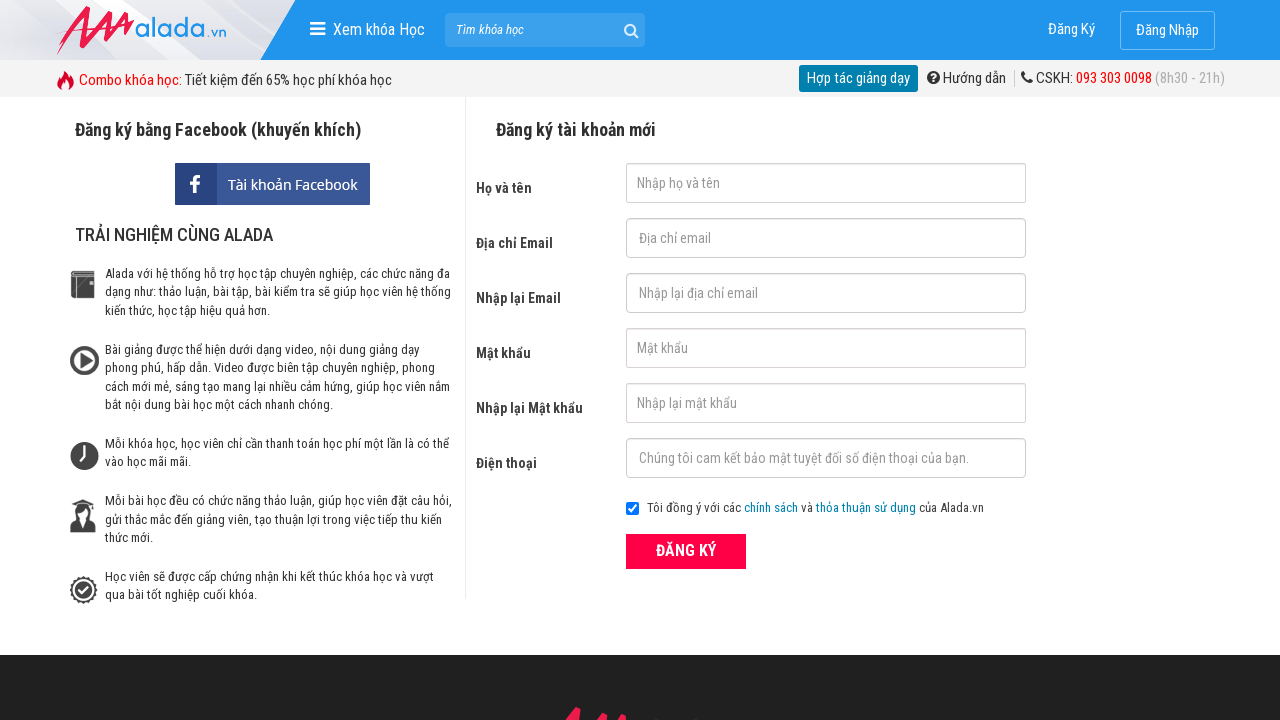

Filled name field with 'Tran Van A' on input#txtFirstname
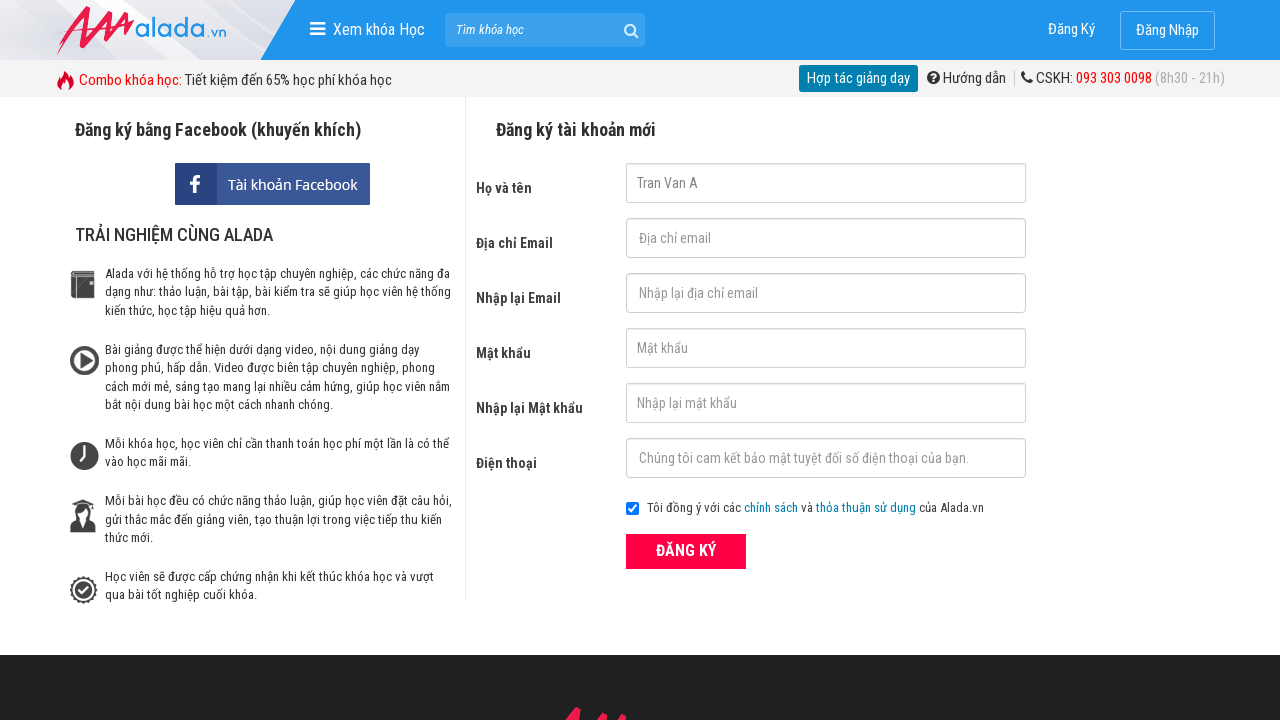

Filled email field with 'tranvana@gmail.com' on input#txtEmail
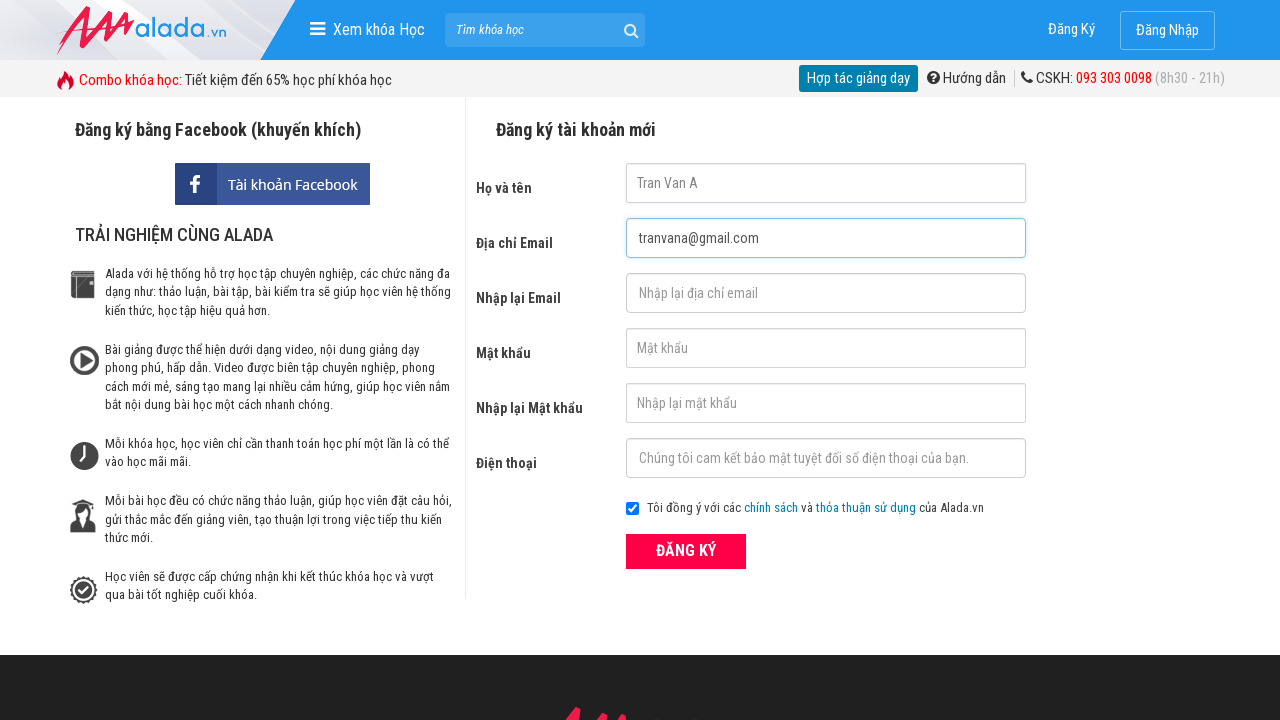

Filled confirm email field with mismatched email 'tranvanB@gmail.com' on input#txtCEmail
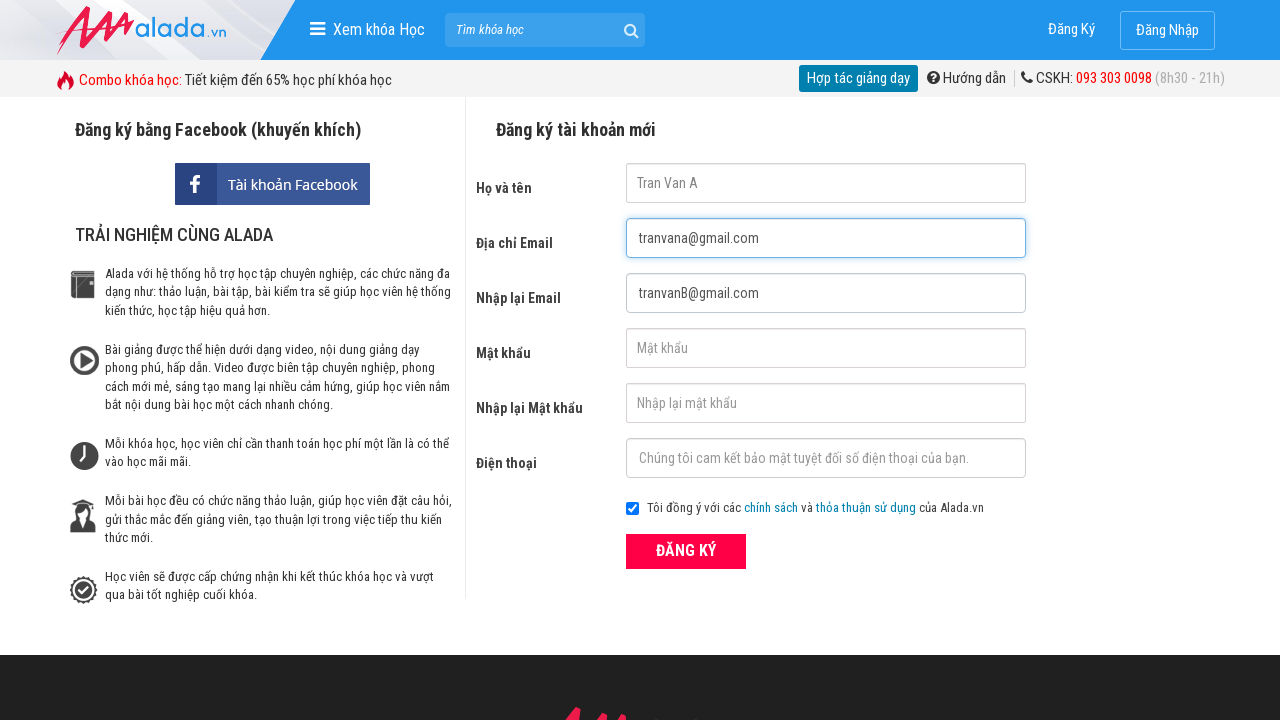

Filled password field with 'TVA1232' on input#txtPassword
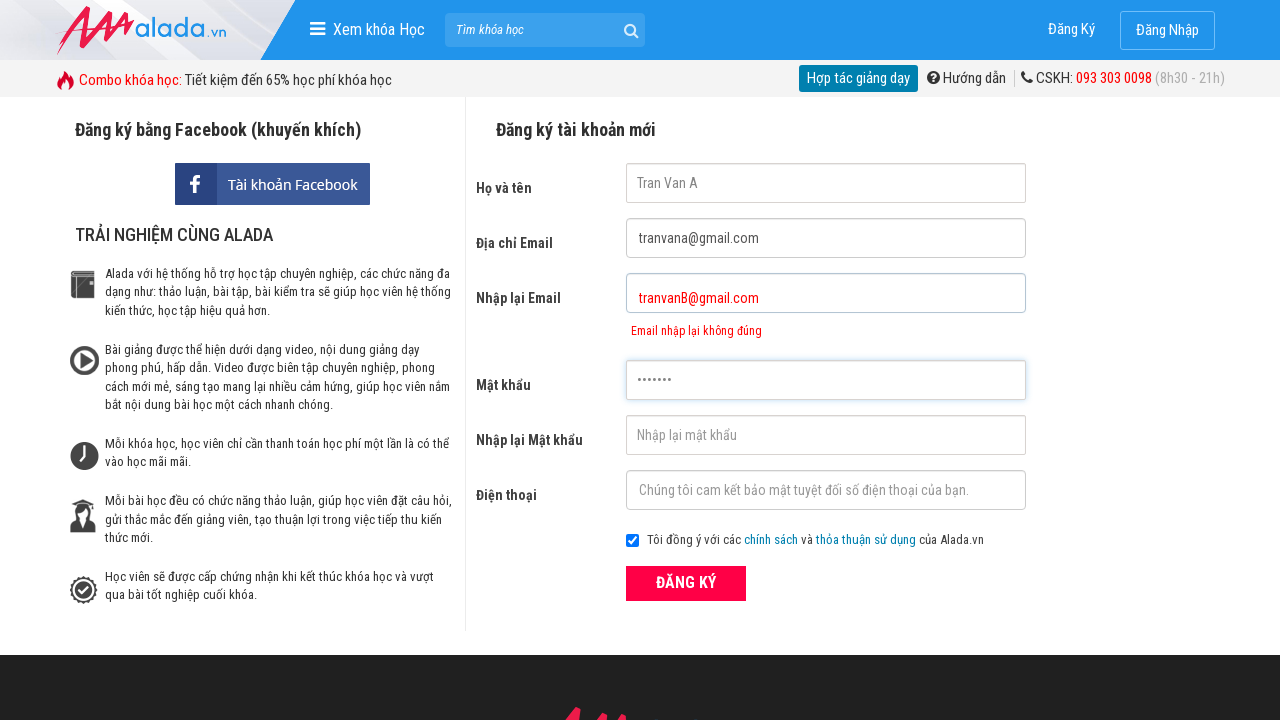

Filled confirm password field with 'TVA1232' on input#txtCPassword
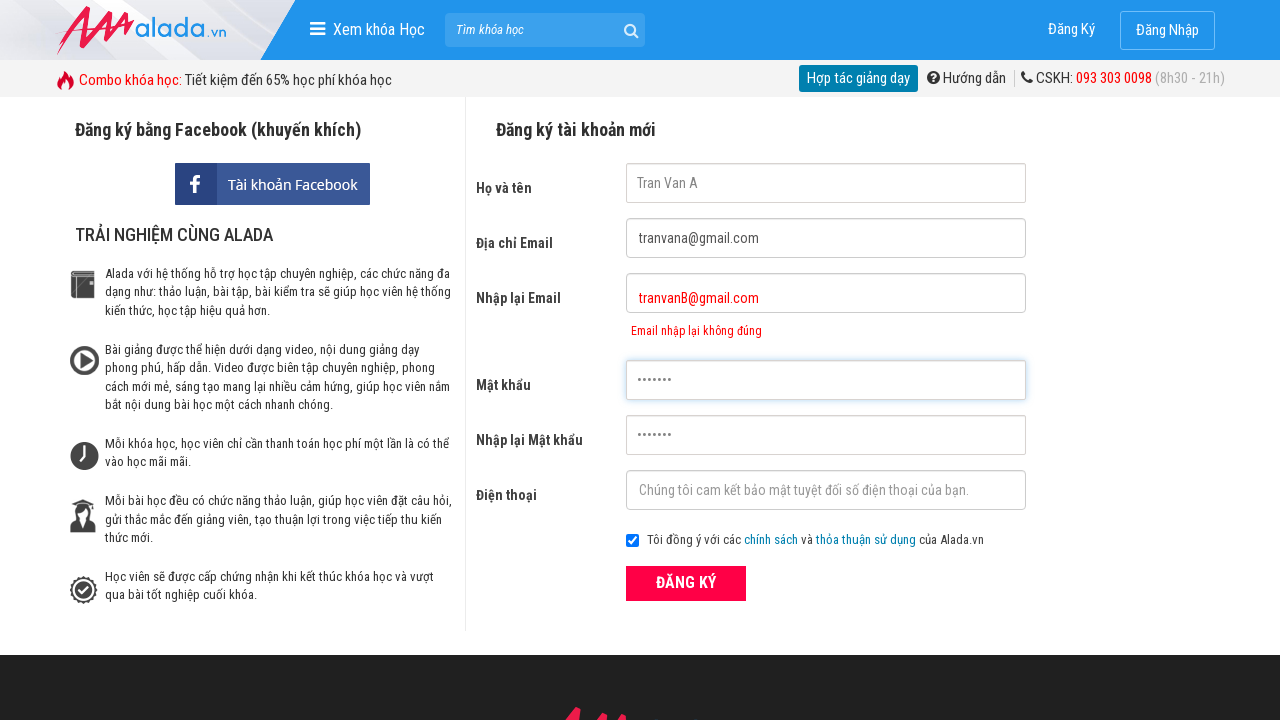

Filled phone number field with '0933283910' on input#txtPhone
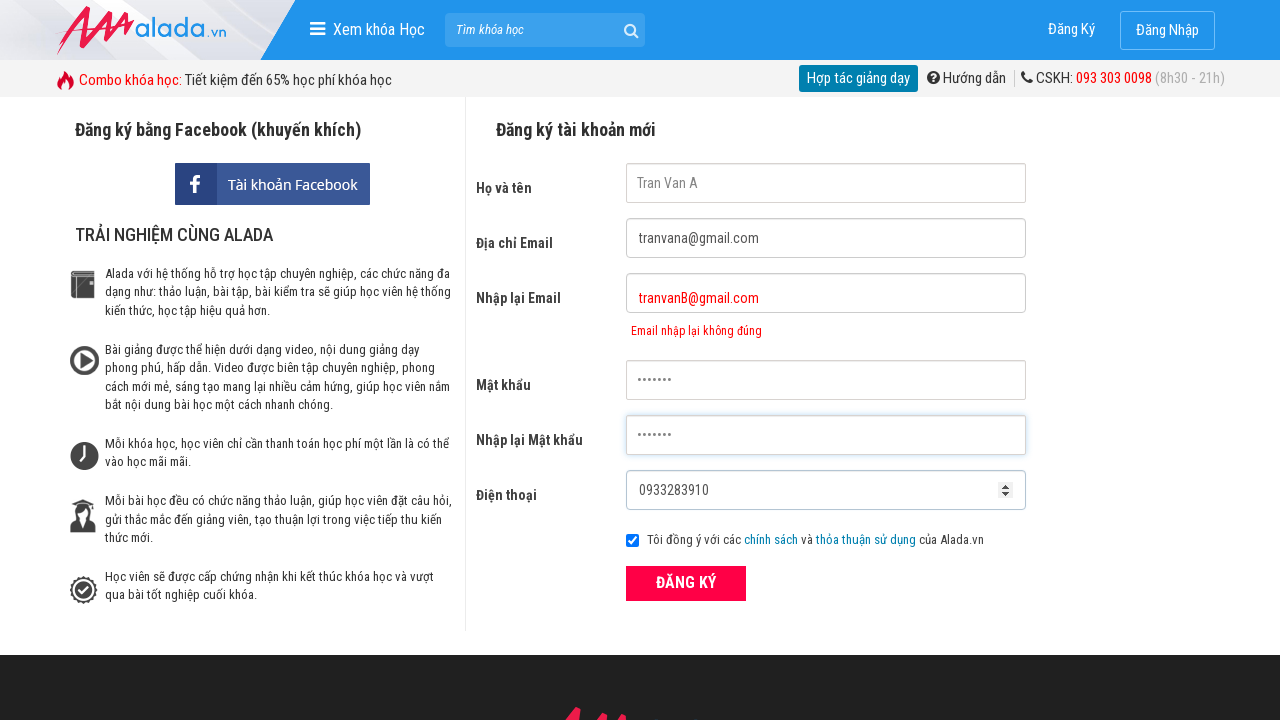

Clicked register button to submit form at (686, 583) on button[type='submit']
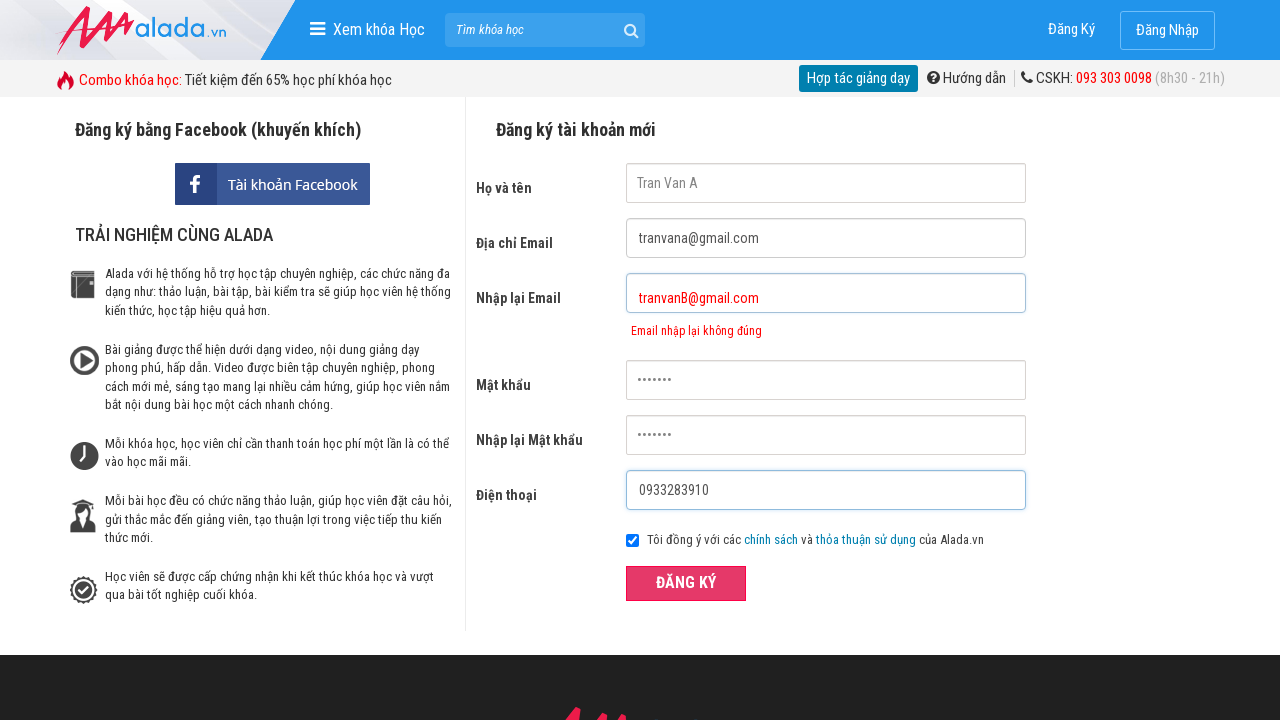

Confirm email error message appeared - validation correctly rejected mismatched email addresses
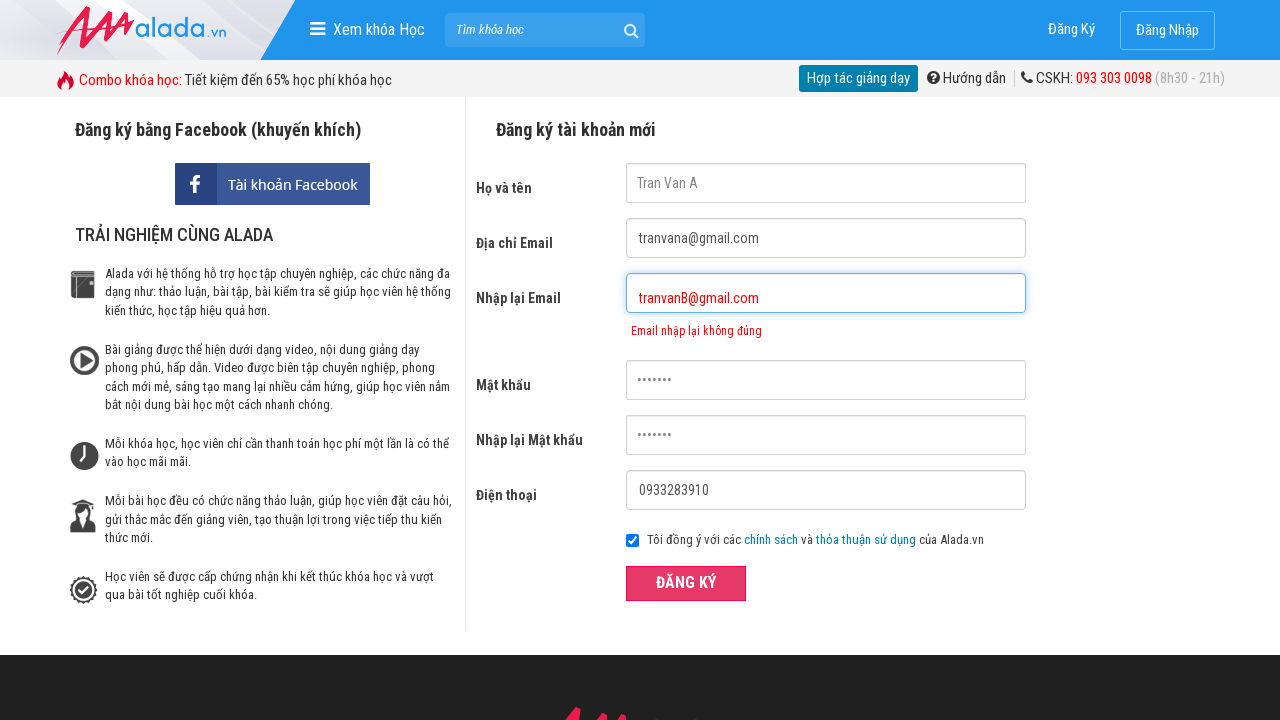

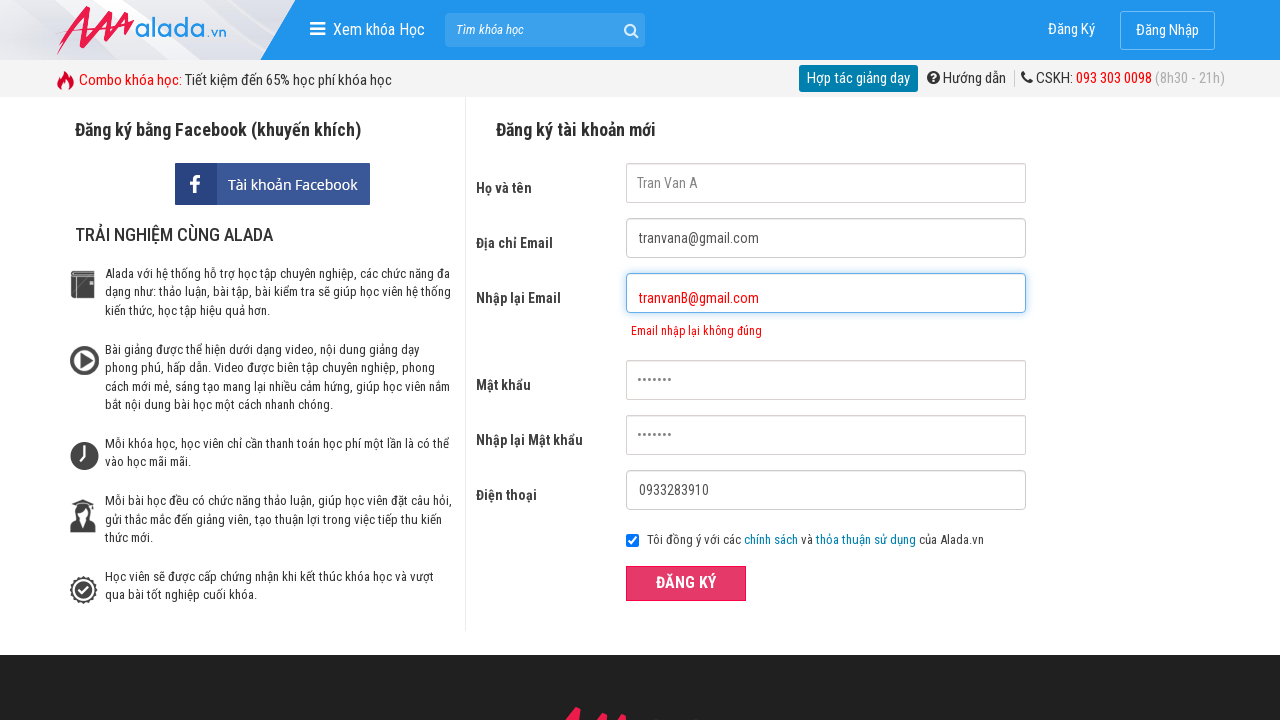